Tests Angular data binding by entering a name and verifying the greeting text updates

Starting URL: https://angularjs.org

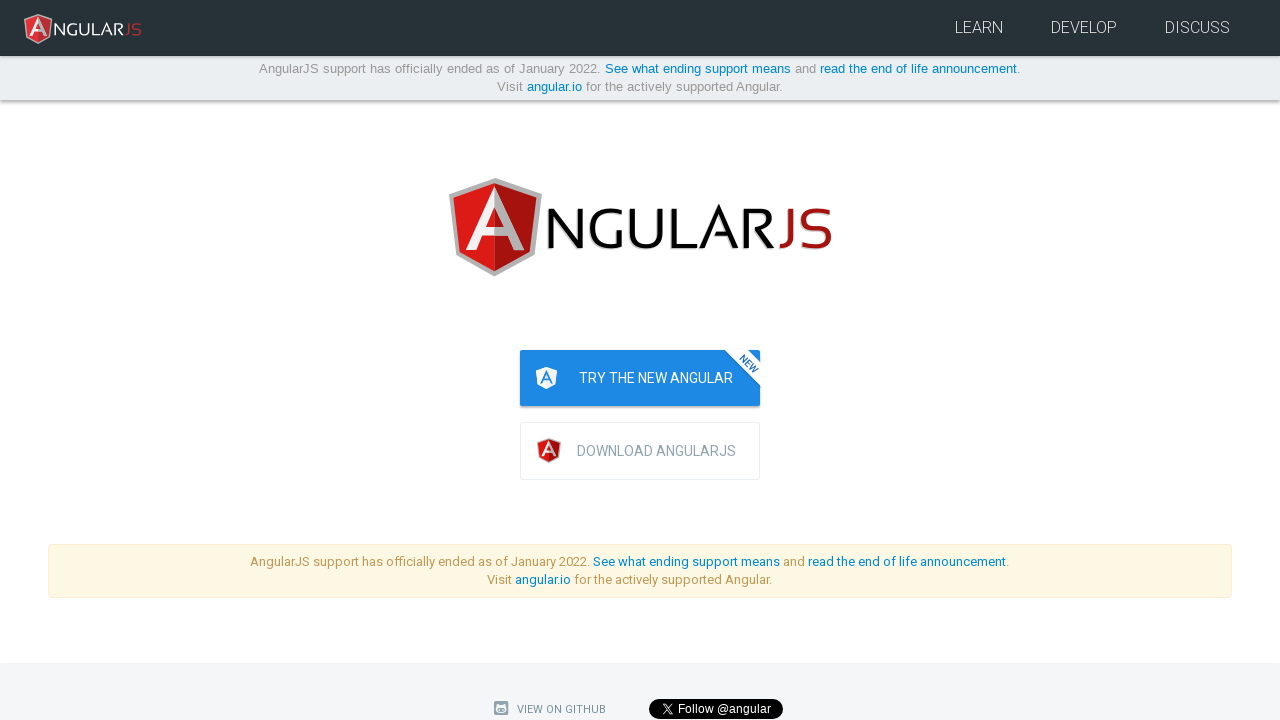

Navigated to AngularJS homepage
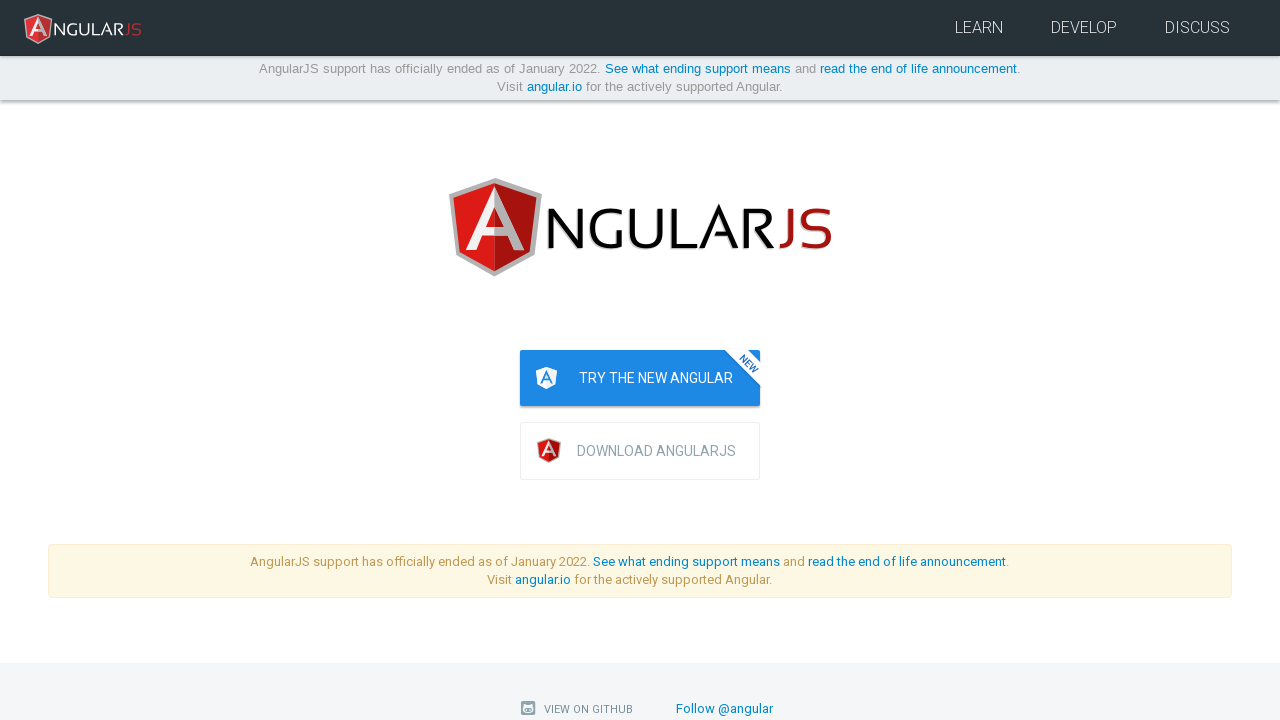

Filled name input field with 'jProtractor' on input[ng-model='yourName']
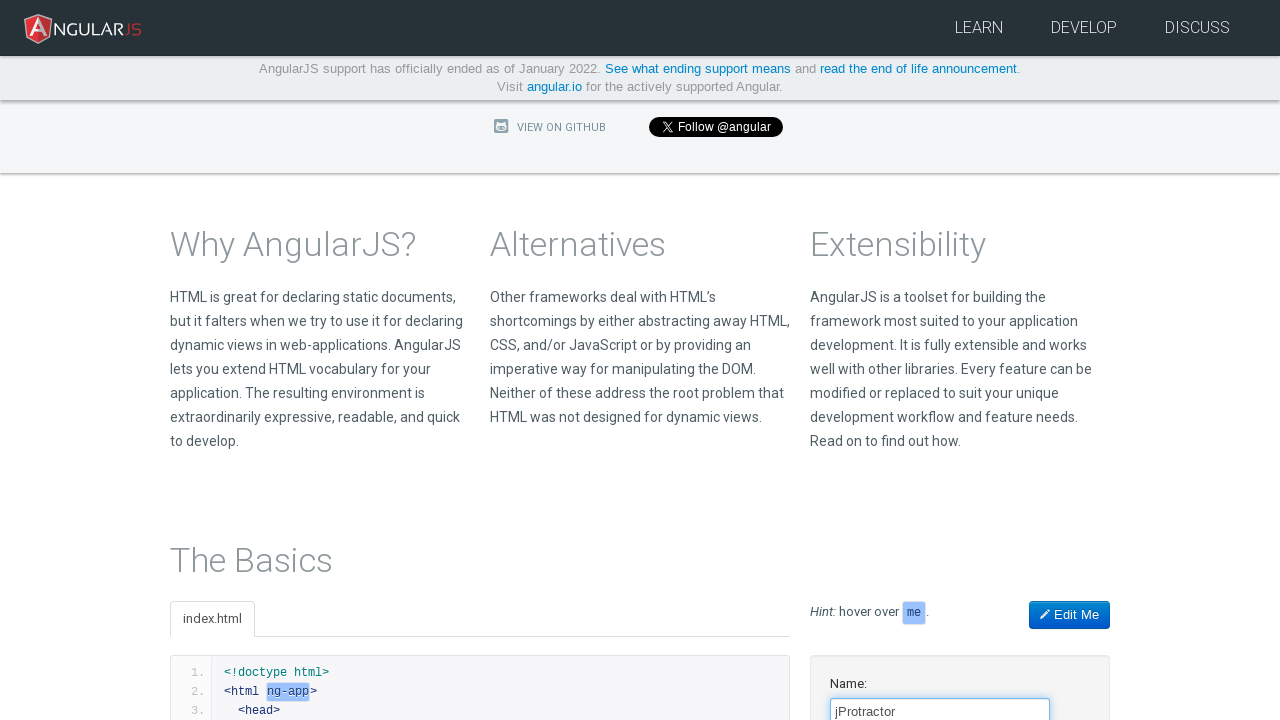

Located greeting element with data binding
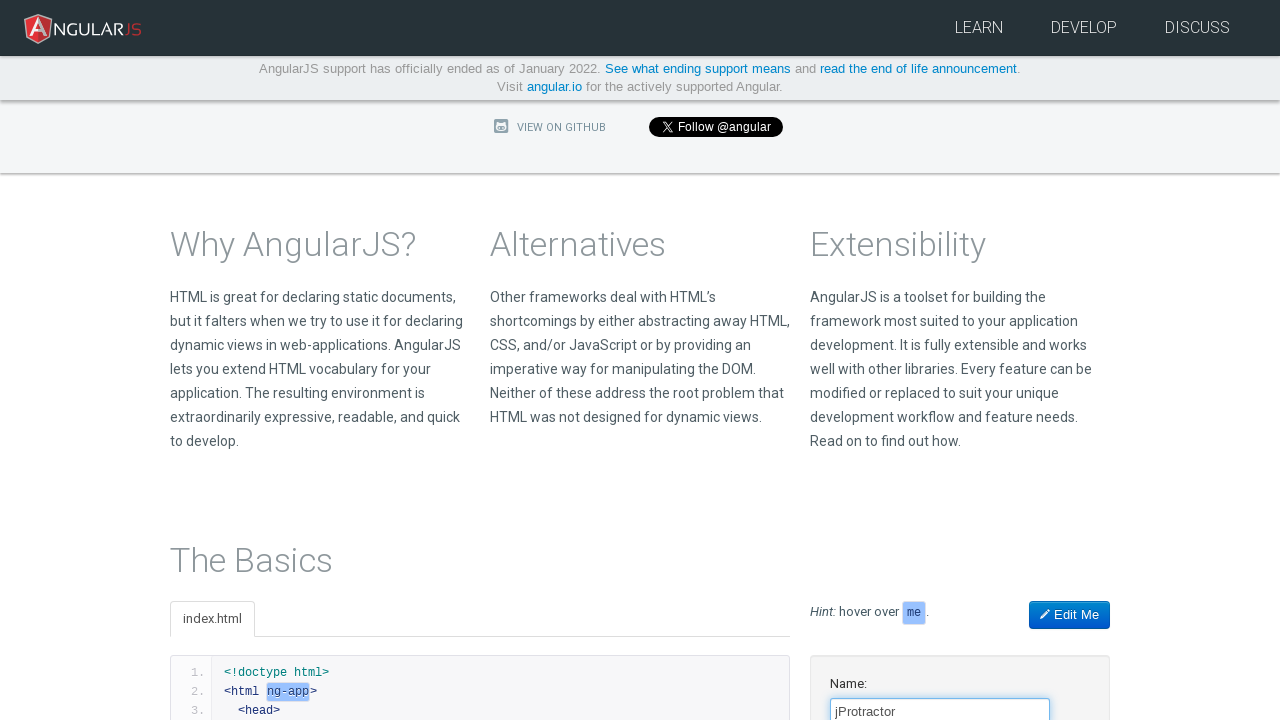

Waited for greeting text 'Hello jProtractor!' to appear
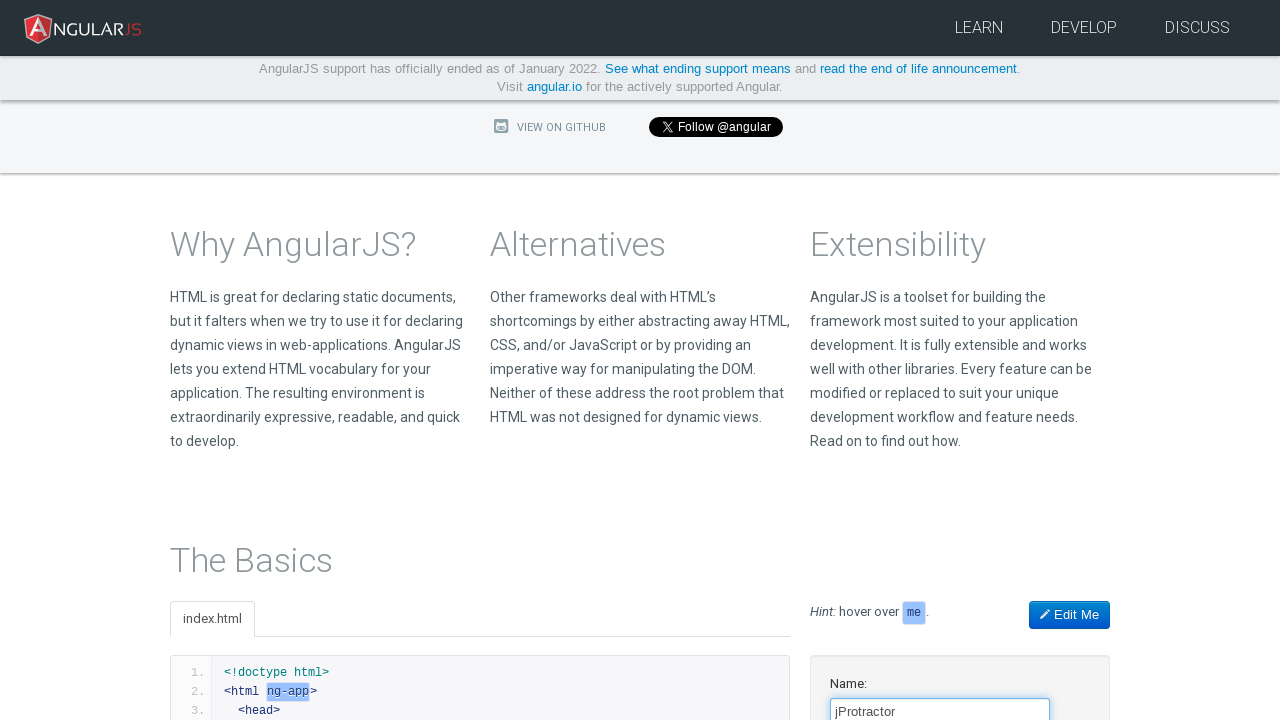

Verified greeting text contains 'Hello jProtractor!' - Angular data binding working correctly
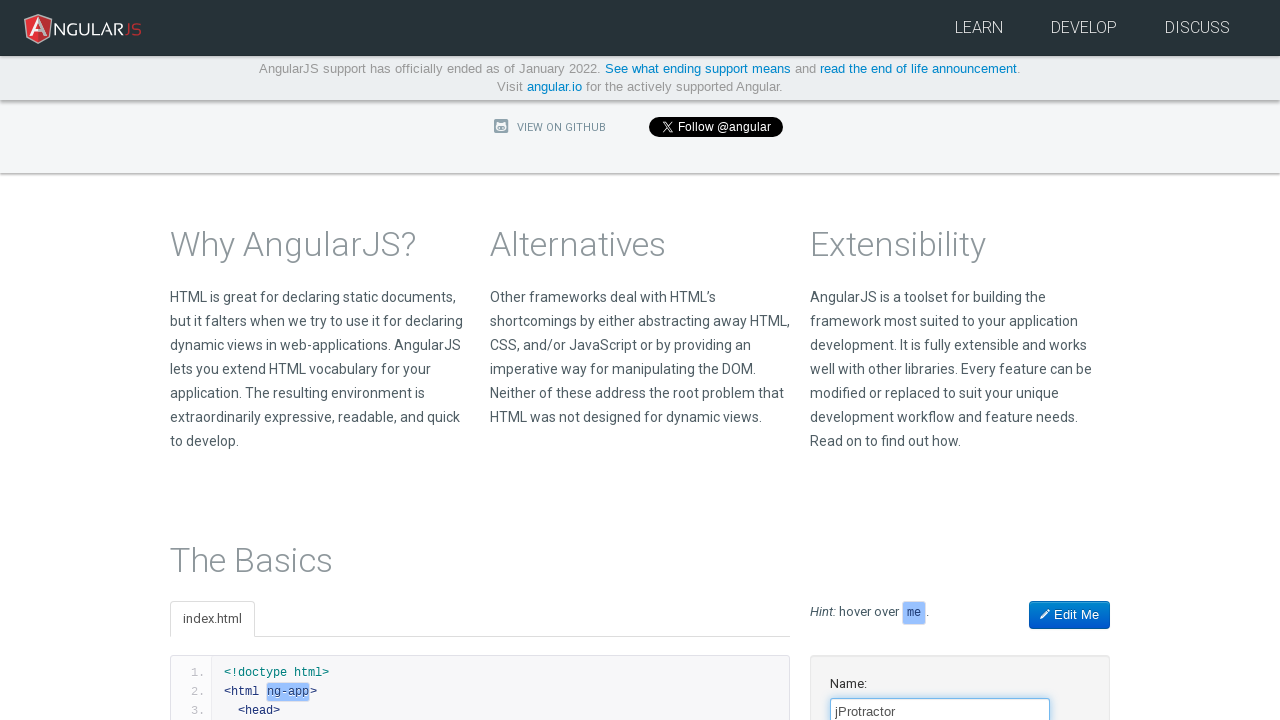

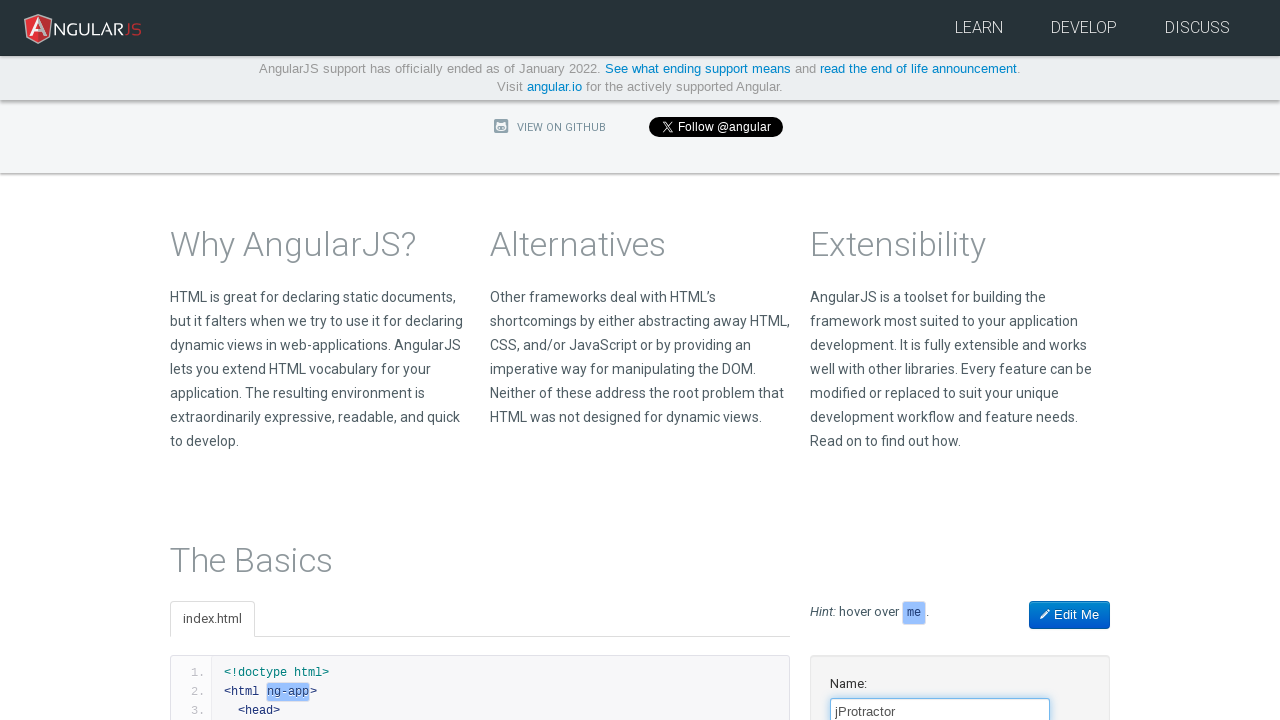